Tests dynamic button functionality by clicking a sequence of buttons that appear one after another, waiting for each to become clickable before proceeding, and verifying the final success message.

Starting URL: https://testpages.herokuapp.com/styled/dynamic-buttons-simple.html

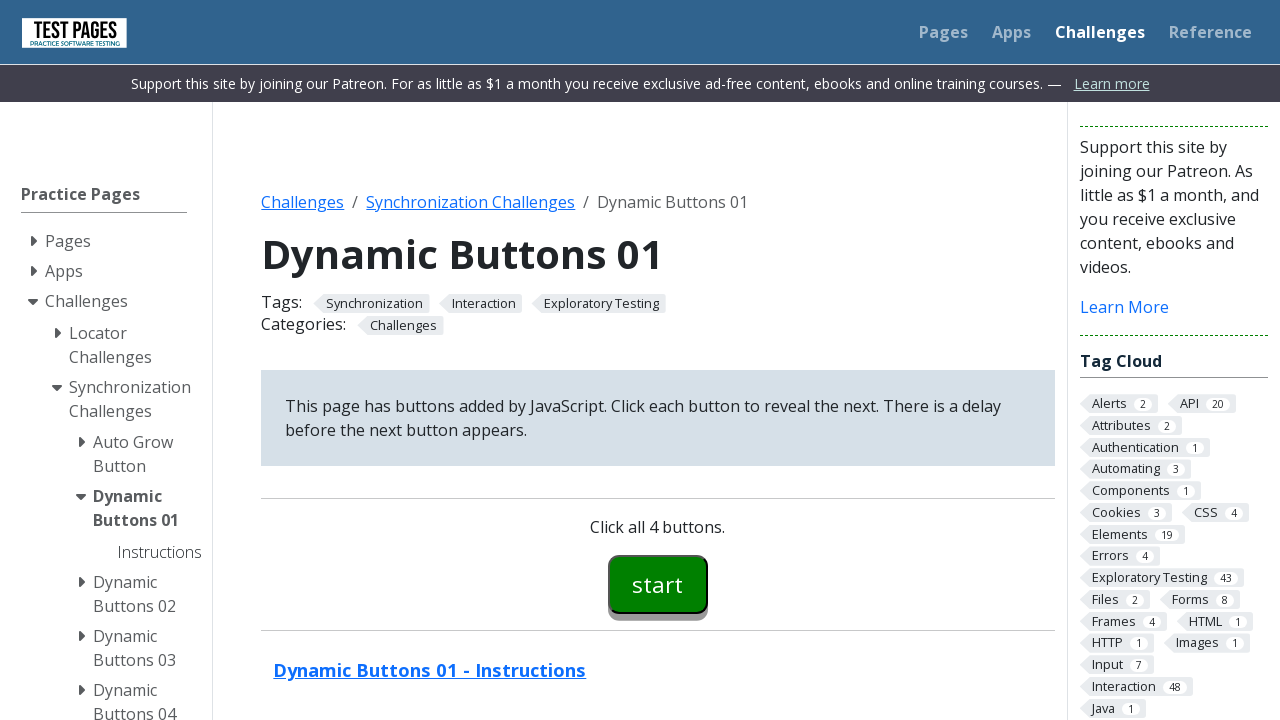

Clicked the first button to start the sequence at (658, 584) on #button00
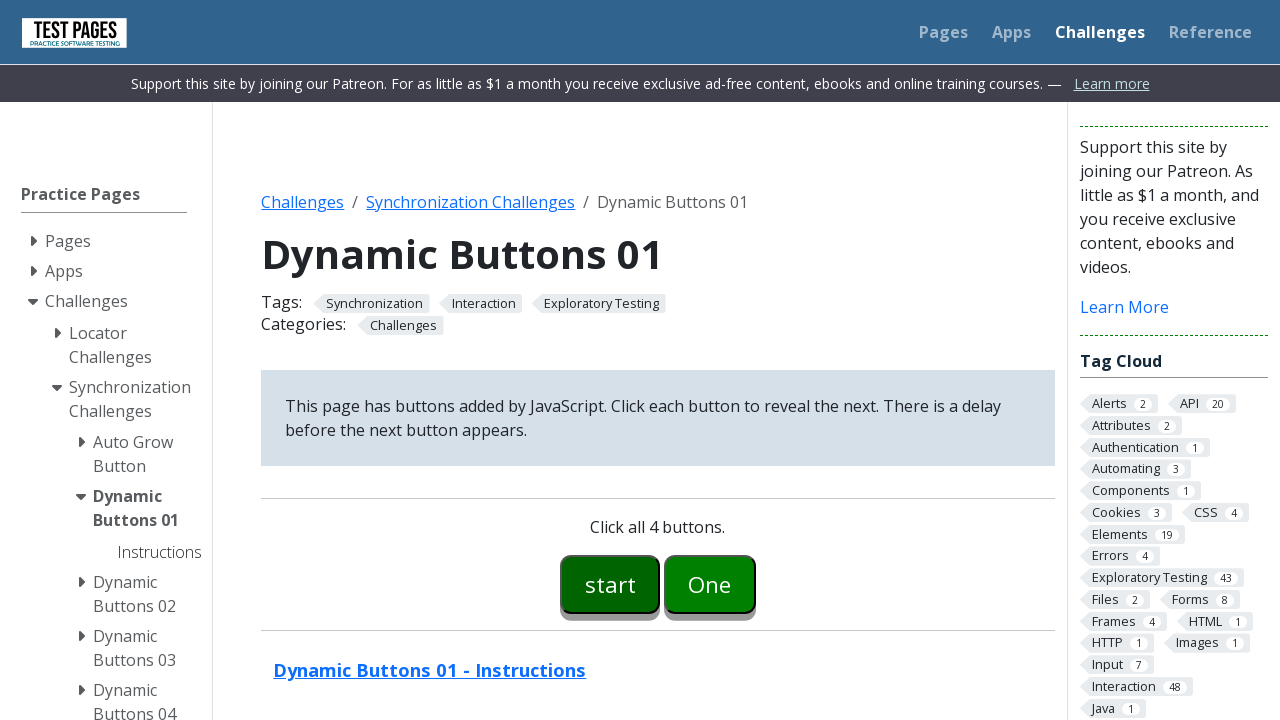

Button01 became visible
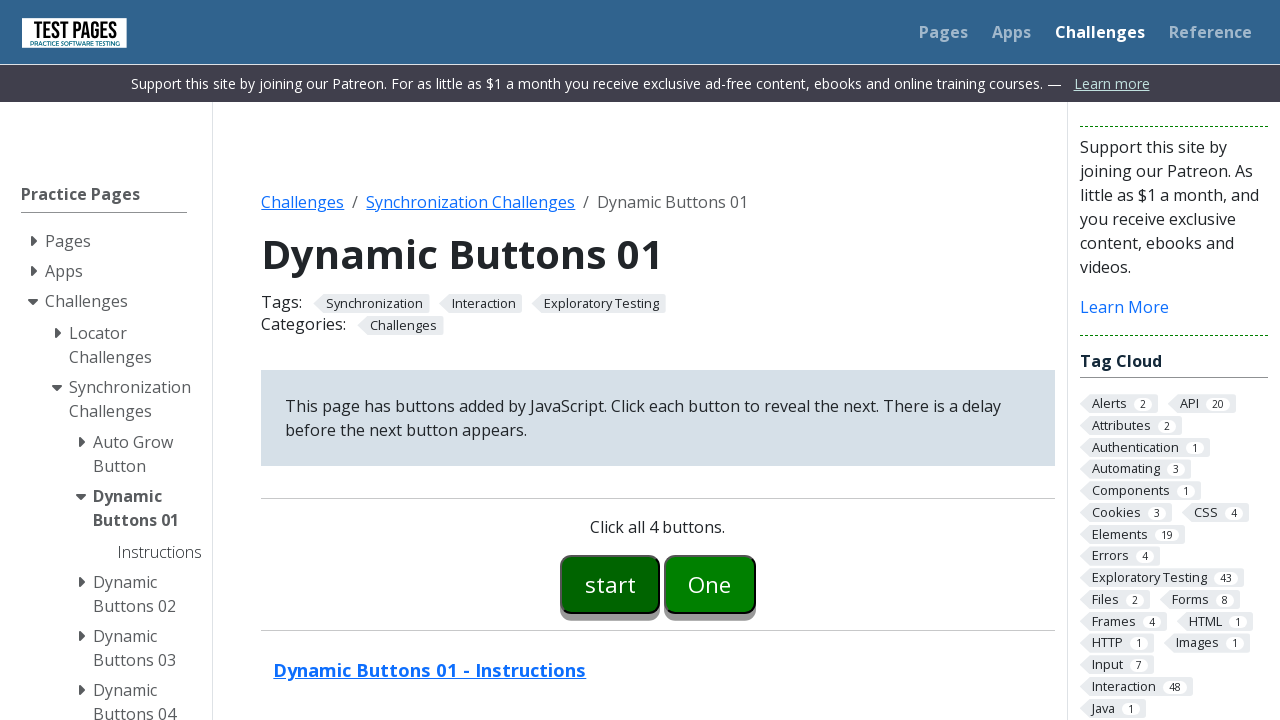

Clicked button01 at (710, 584) on #button01
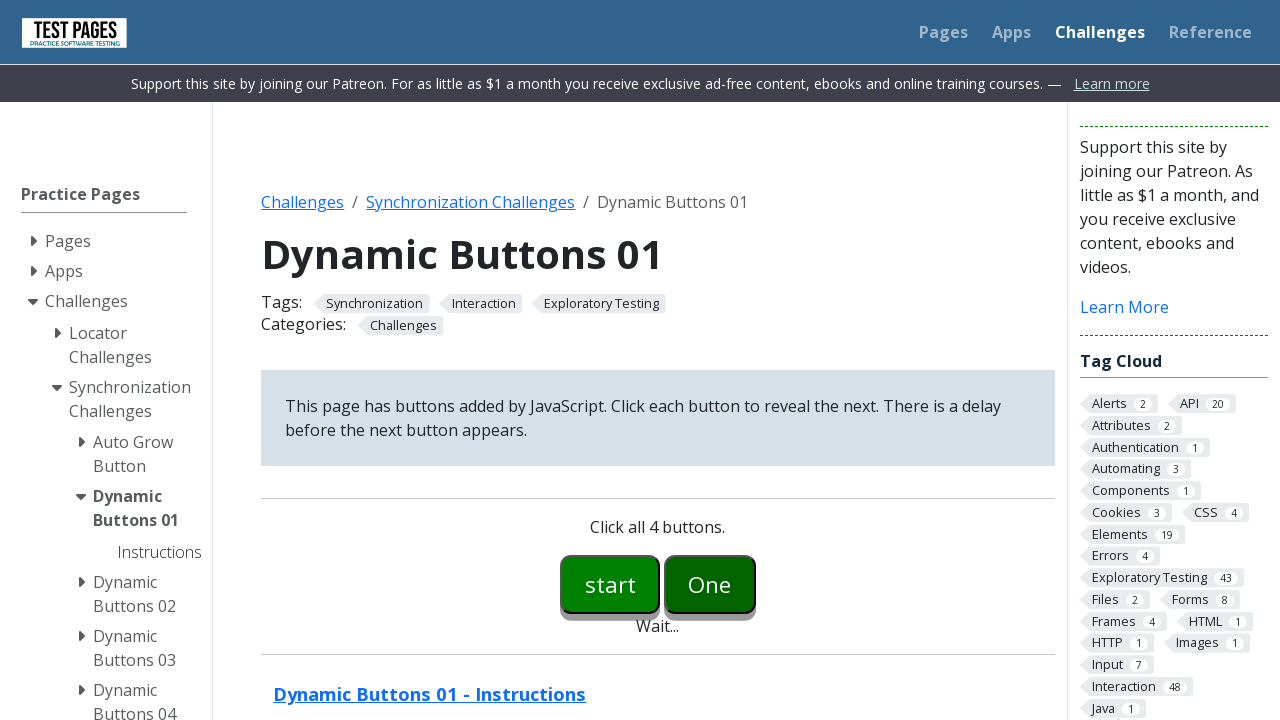

Button02 became visible
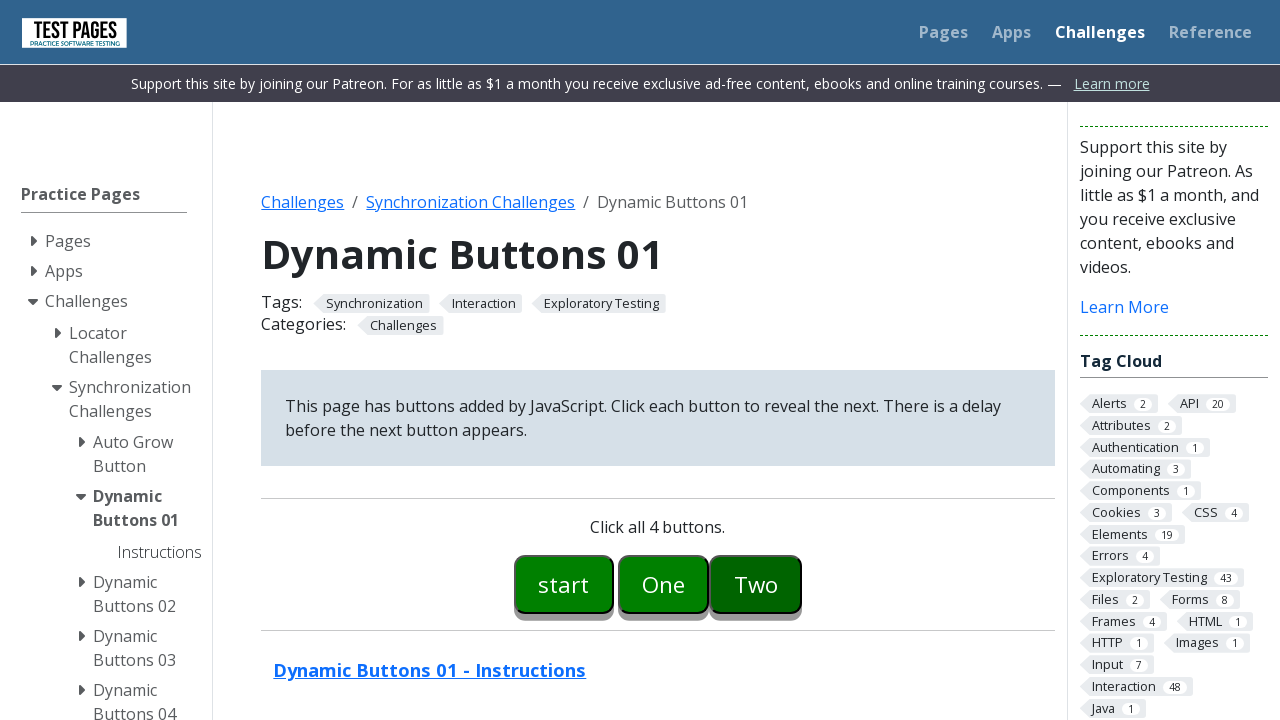

Clicked button02 at (756, 584) on #button02
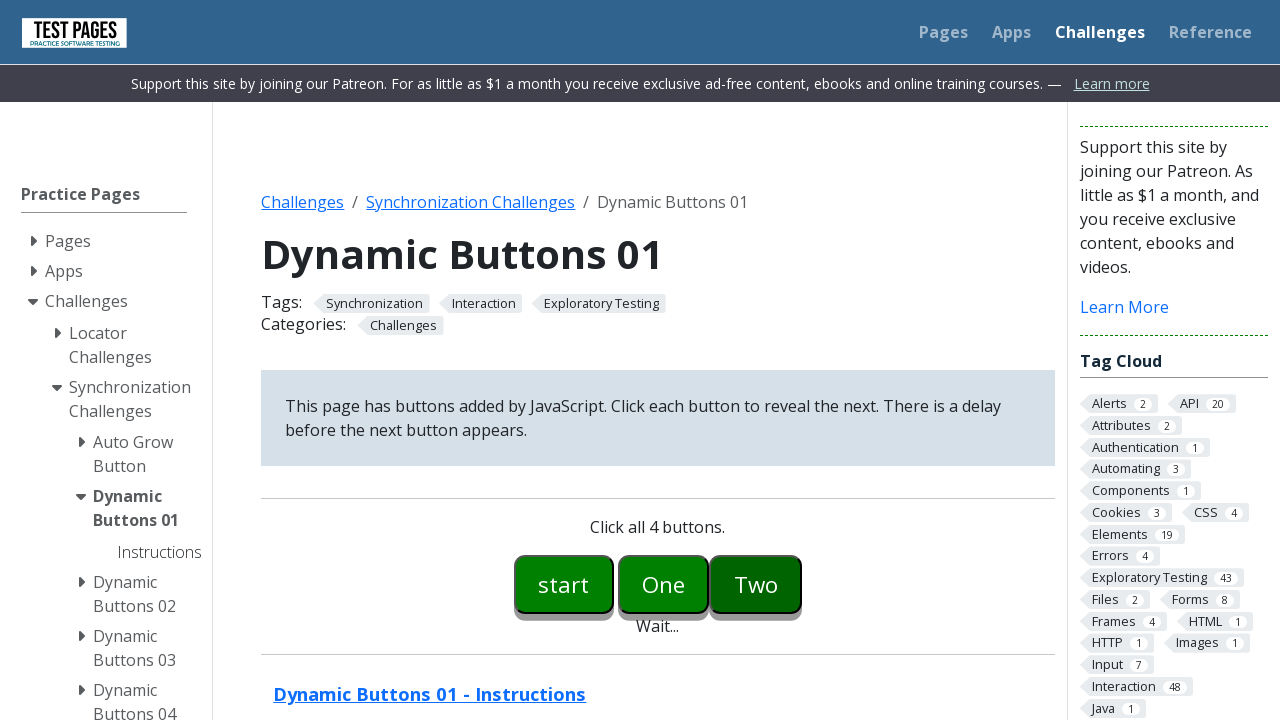

Button03 became visible
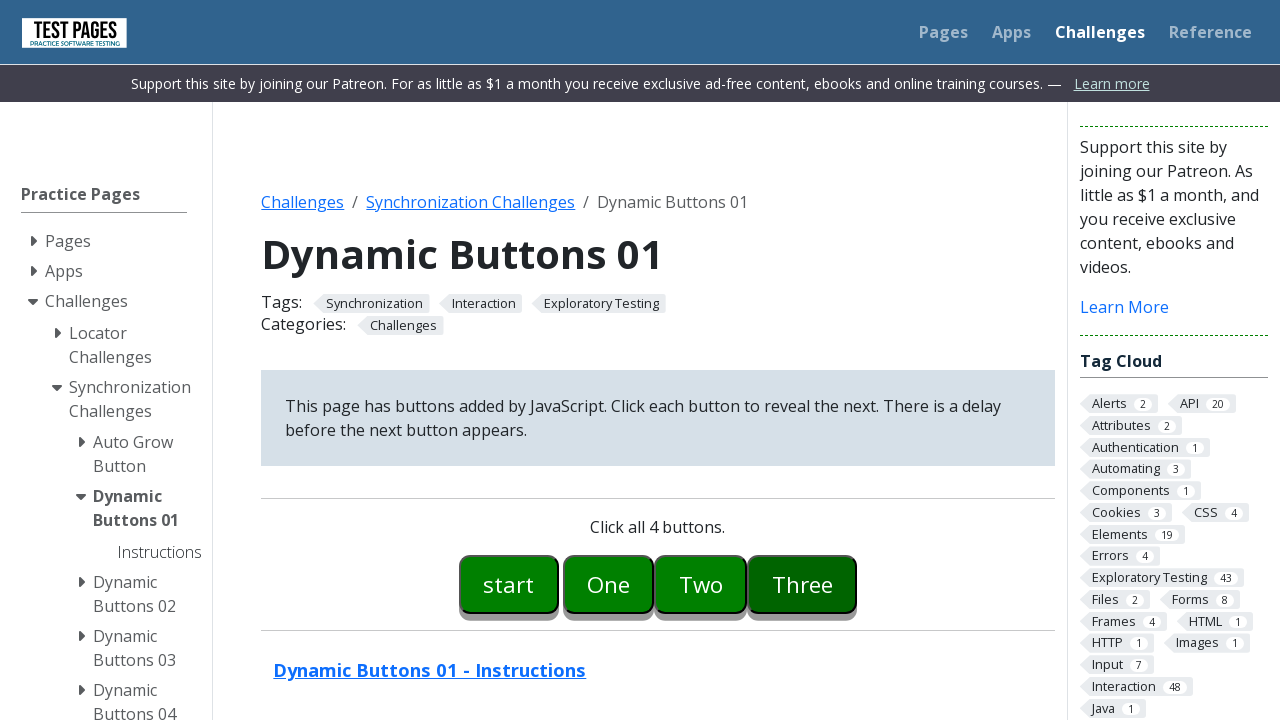

Clicked button03 at (802, 584) on #button03
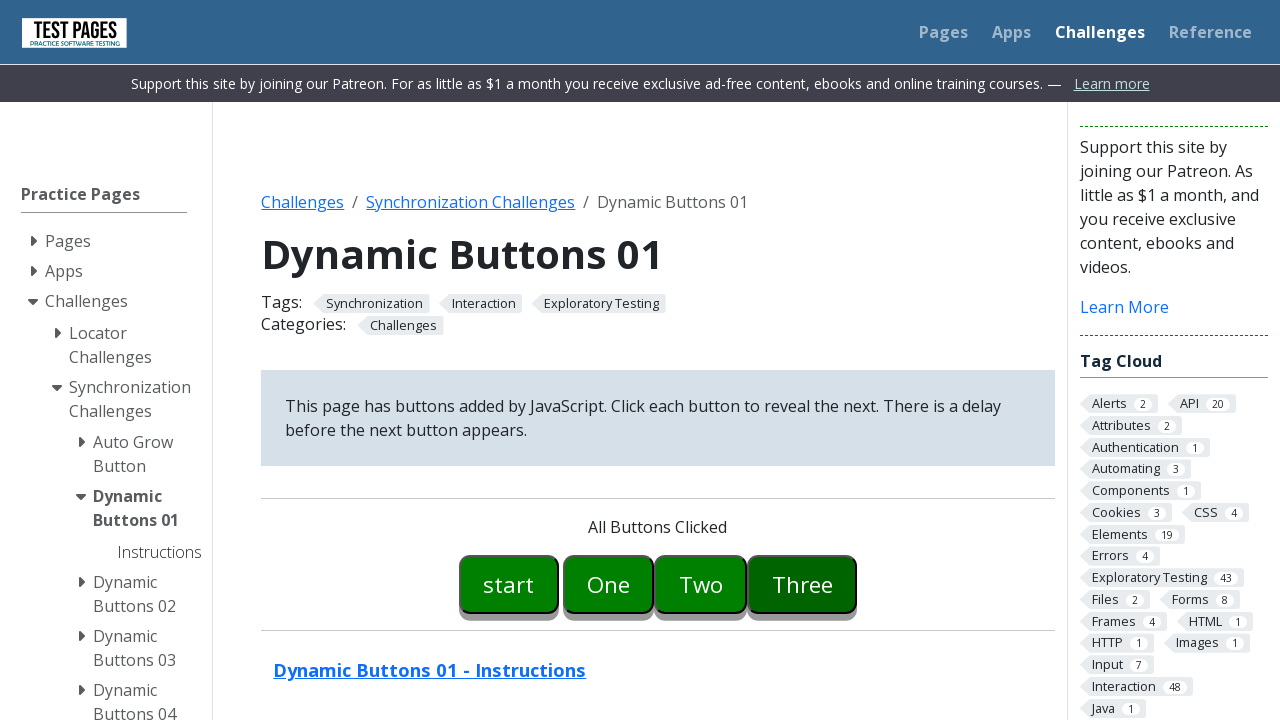

Wait message disappeared
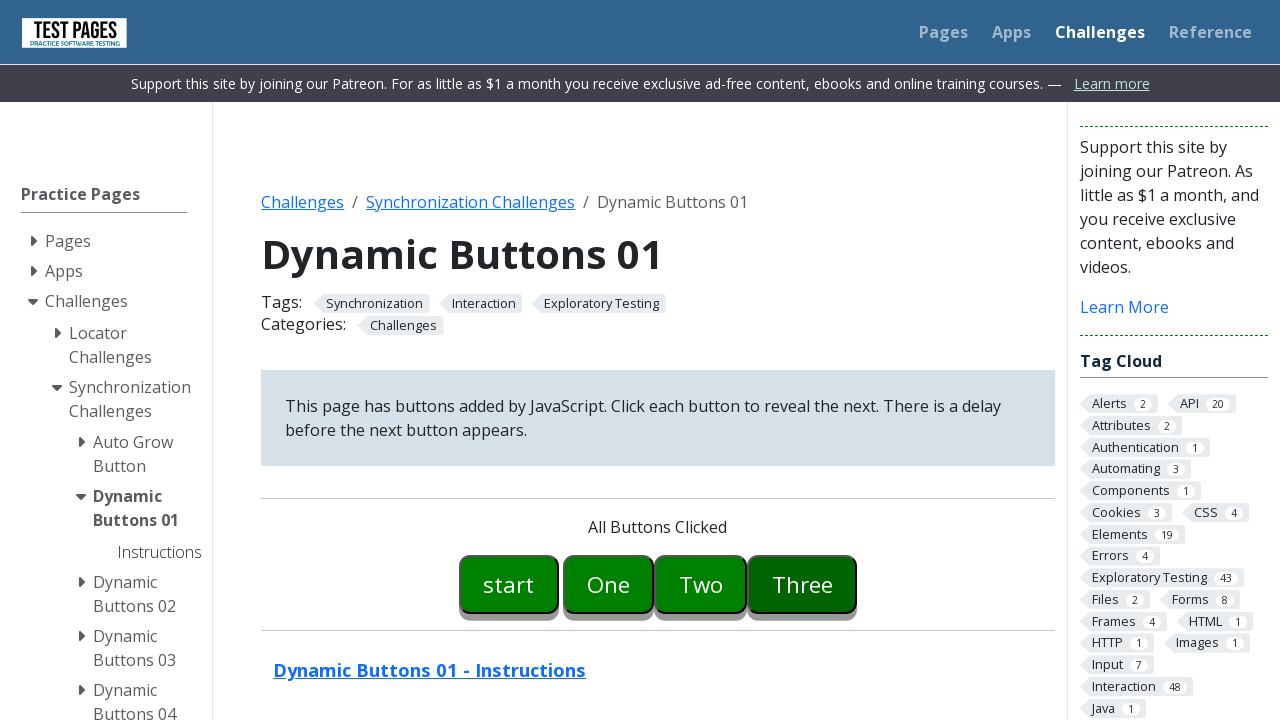

Success message appeared
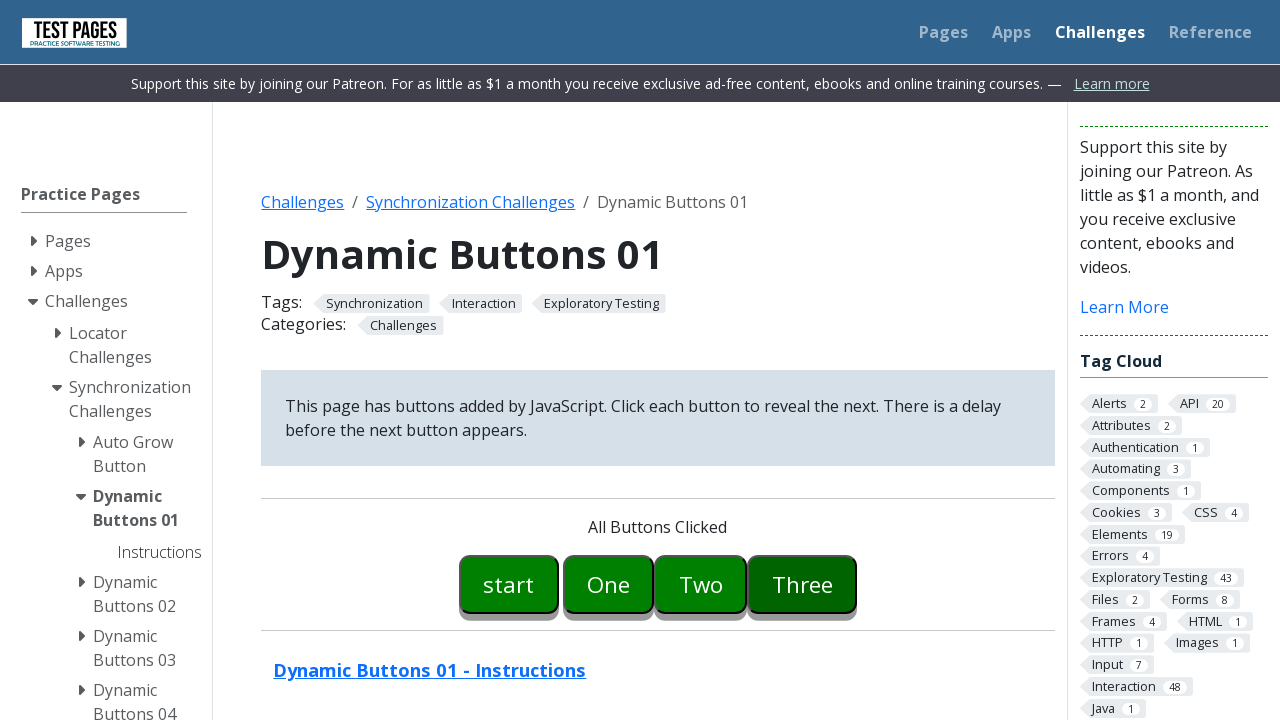

Retrieved success message: All Buttons Clicked
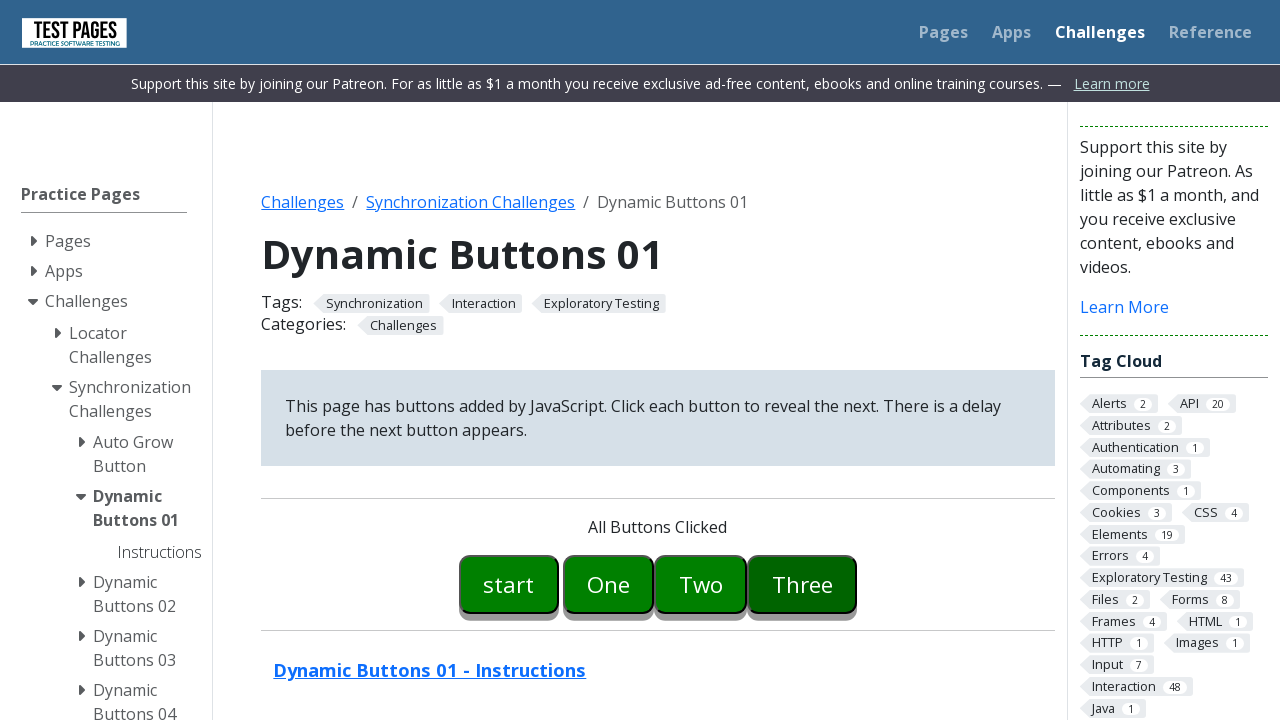

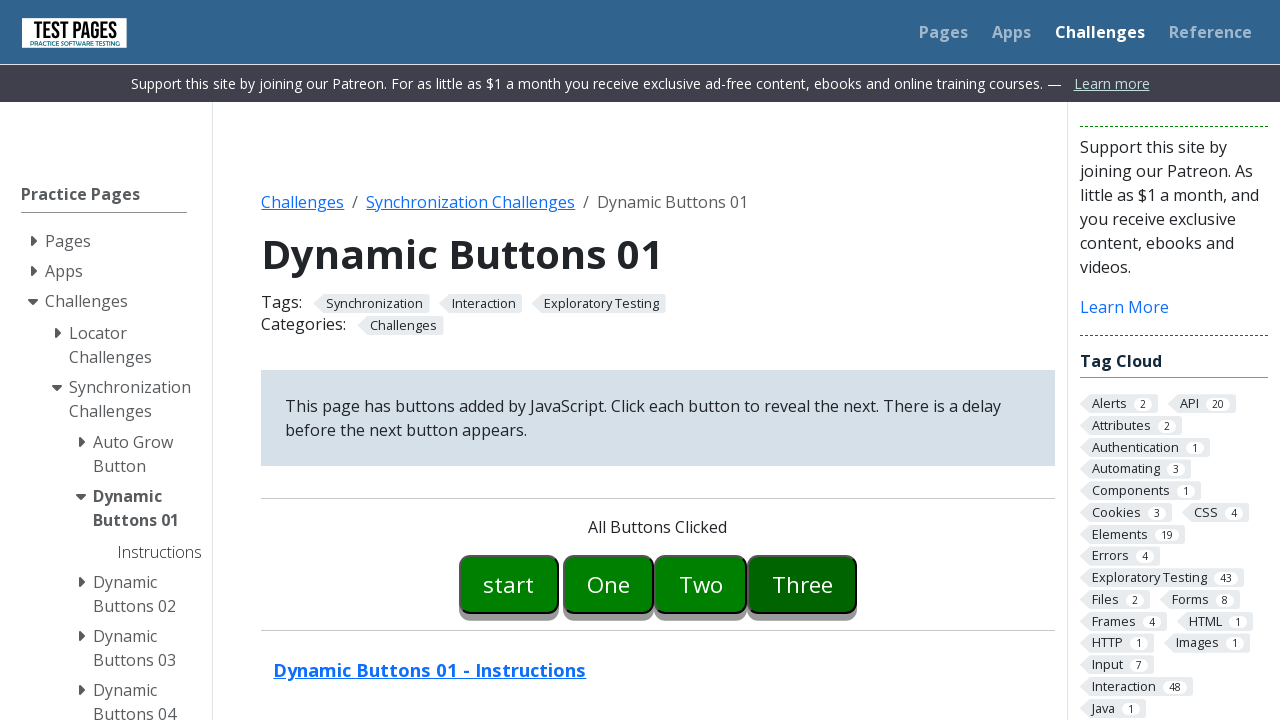